Tests different types of JavaScript alerts (simple, confirm, and prompt) by triggering them and interacting with each alert type

Starting URL: https://www.hyrtutorials.com/p/alertsdemo.html

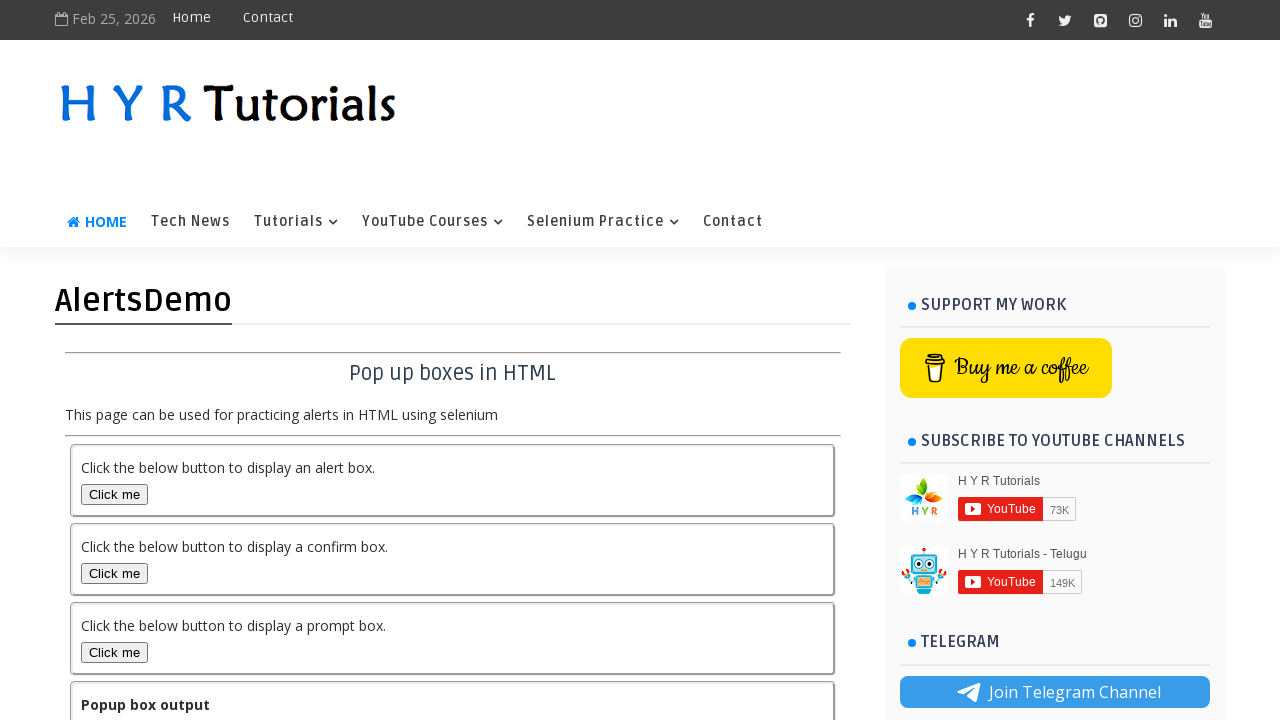

Clicked button to trigger simple alert at (114, 494) on #alertBox
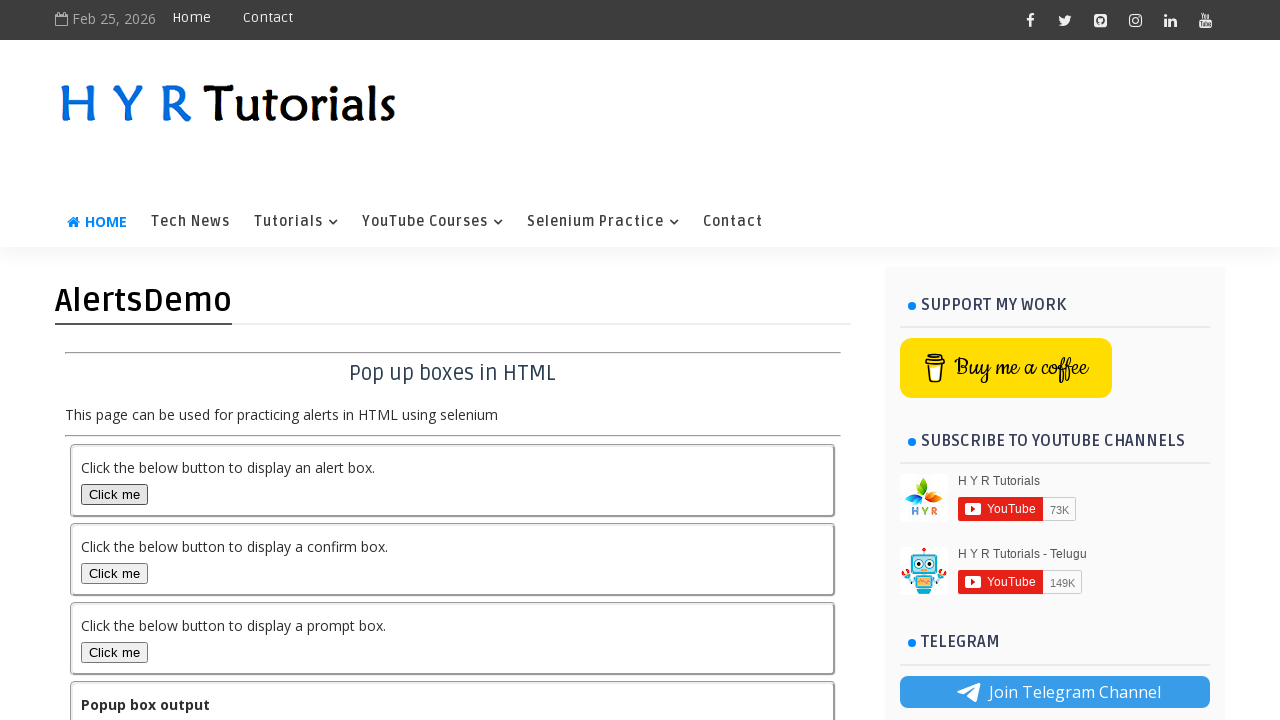

Set up dialog handler to accept simple alert
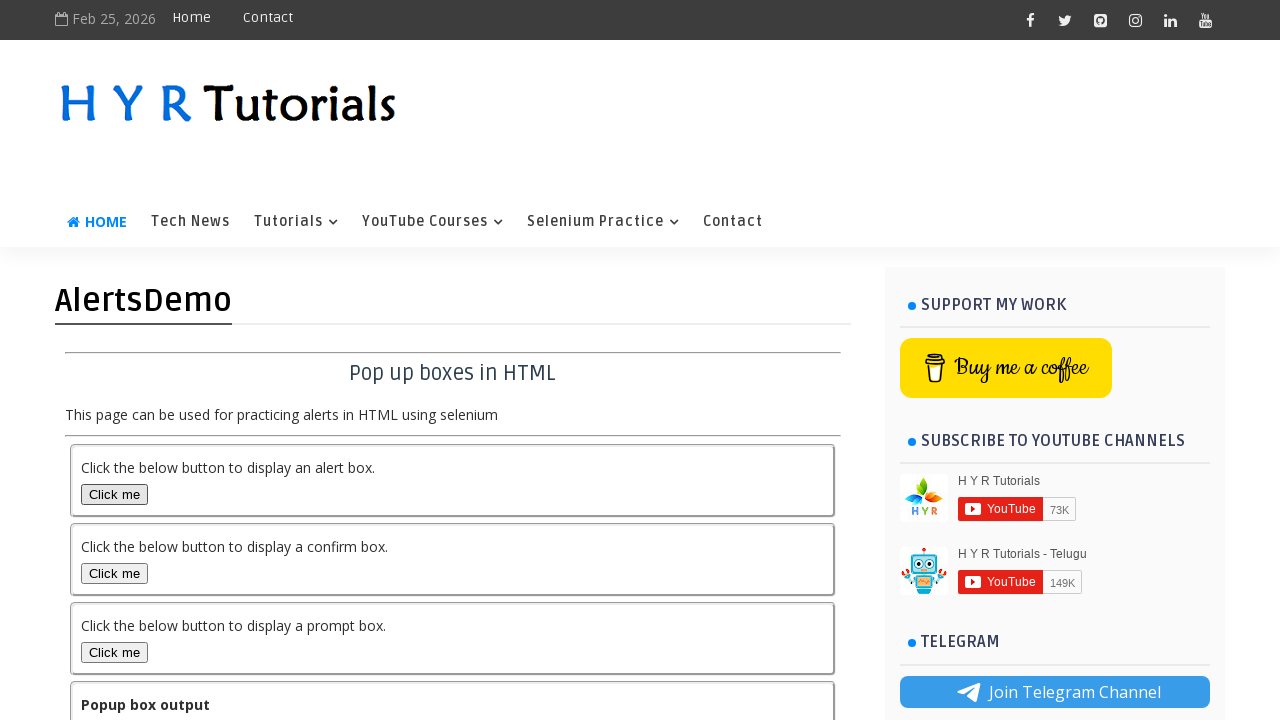

Waited 2 seconds for alert to be dismissed
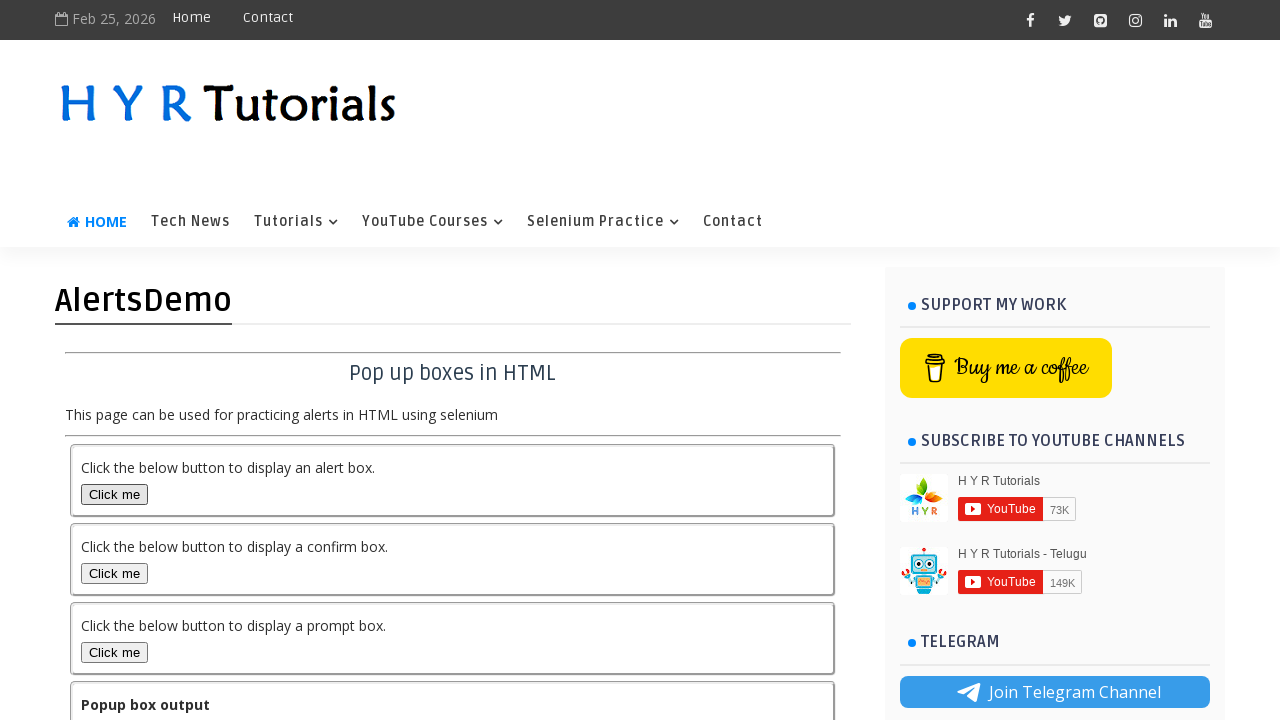

Scrolled down 250 pixels to view more alert buttons
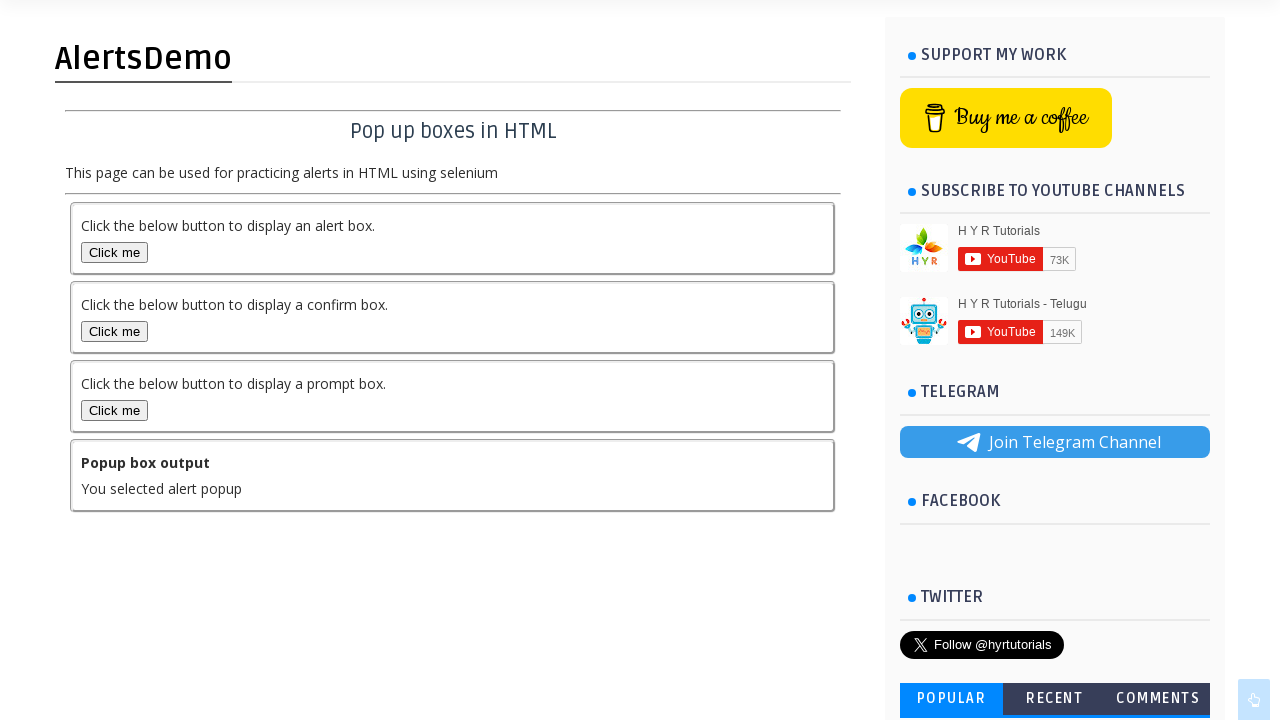

Clicked button to trigger confirm alert at (114, 332) on #confirmBox
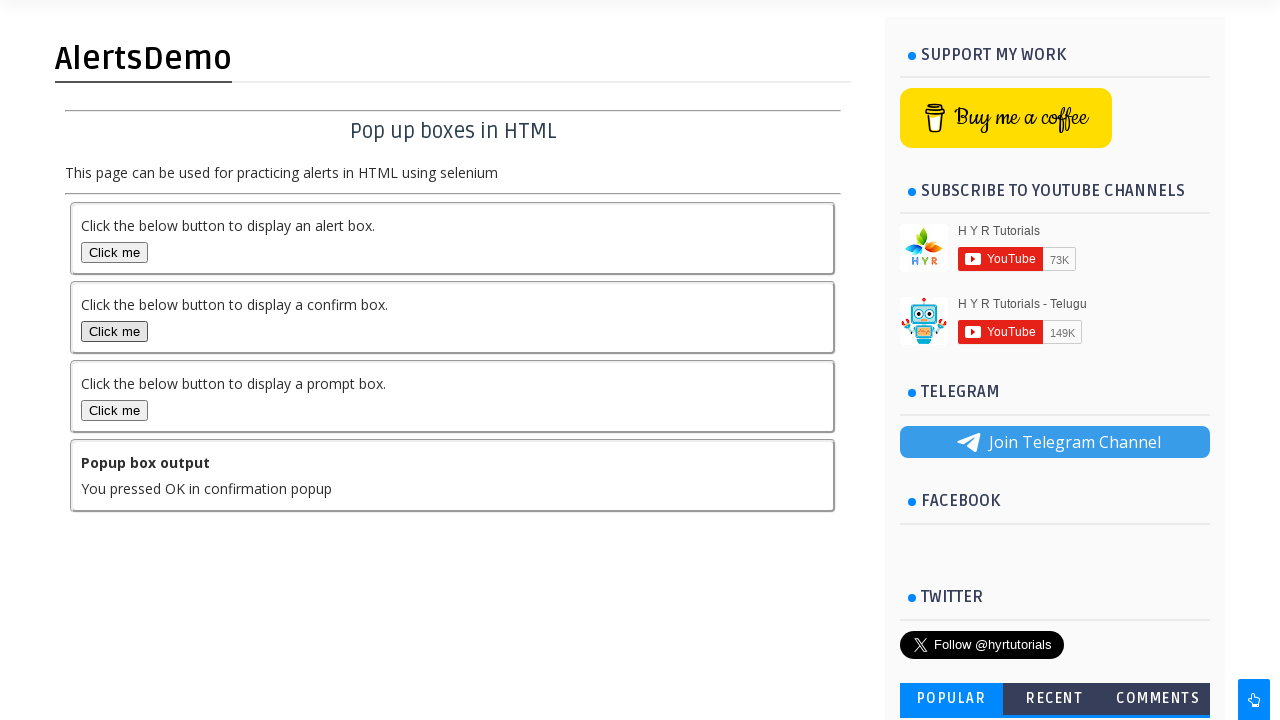

Located output element after confirm alert
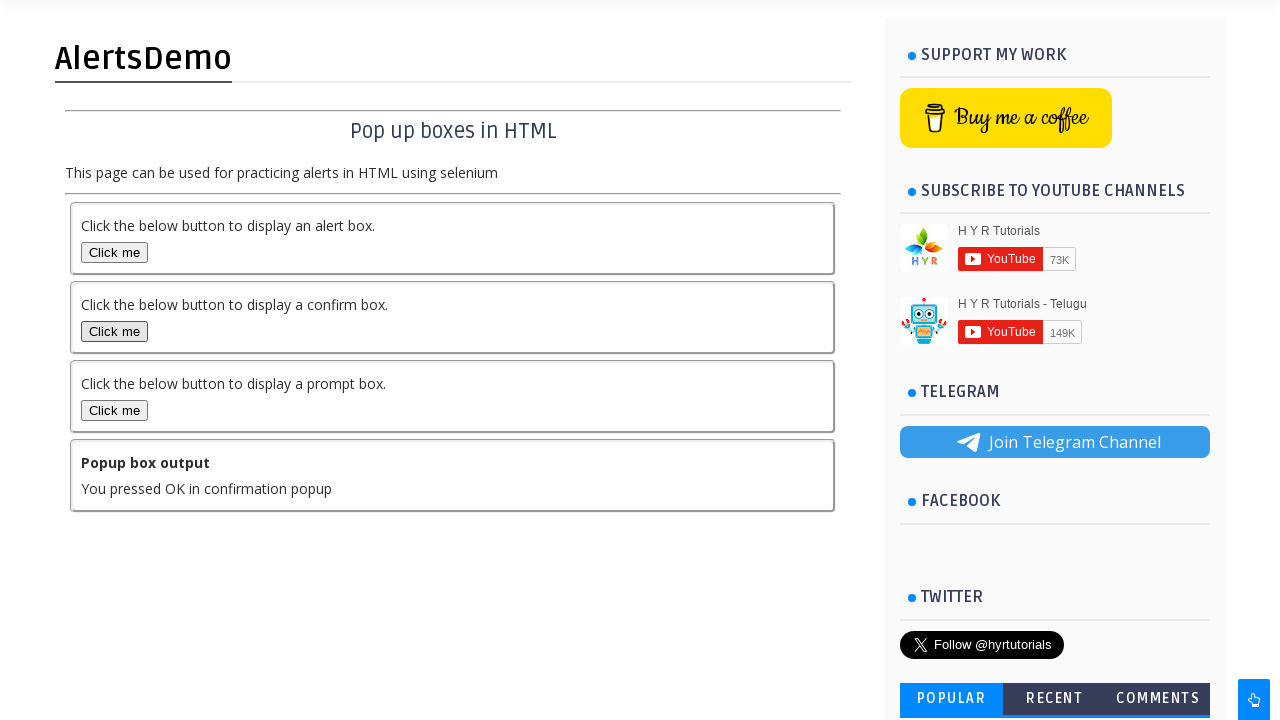

Printed output message from confirm alert
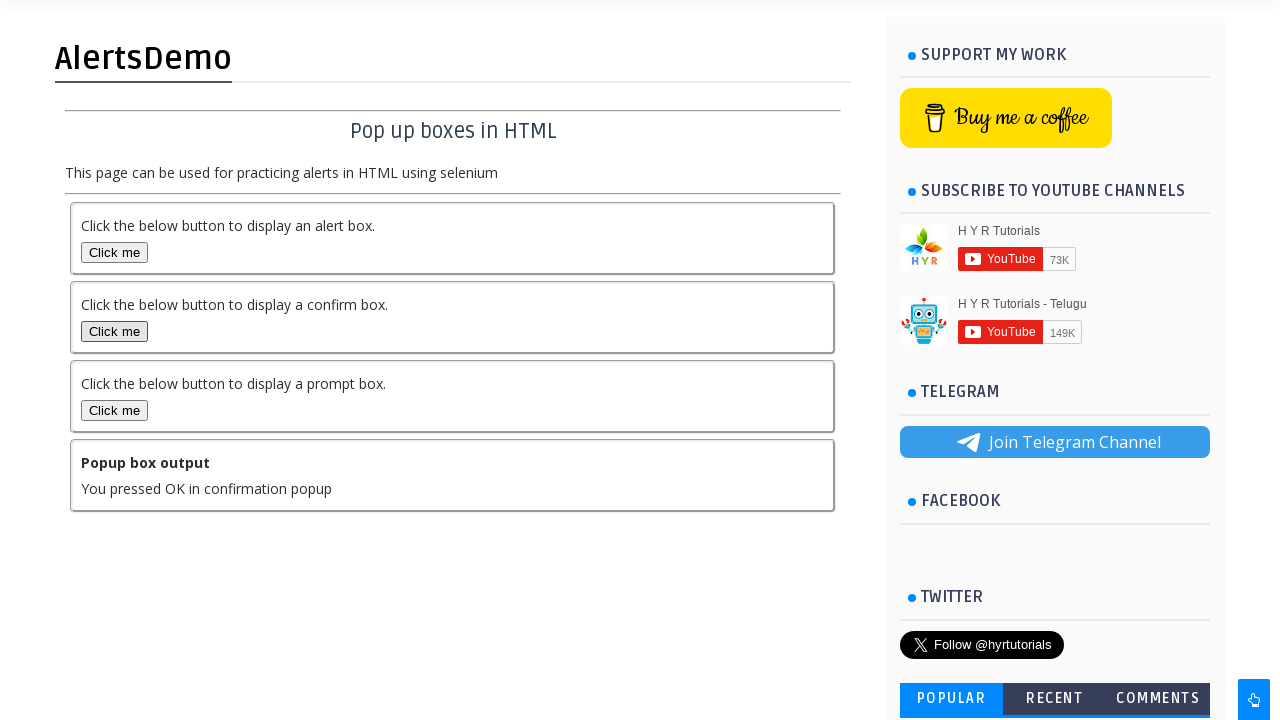

Clicked button to trigger prompt alert at (114, 410) on #promptBox
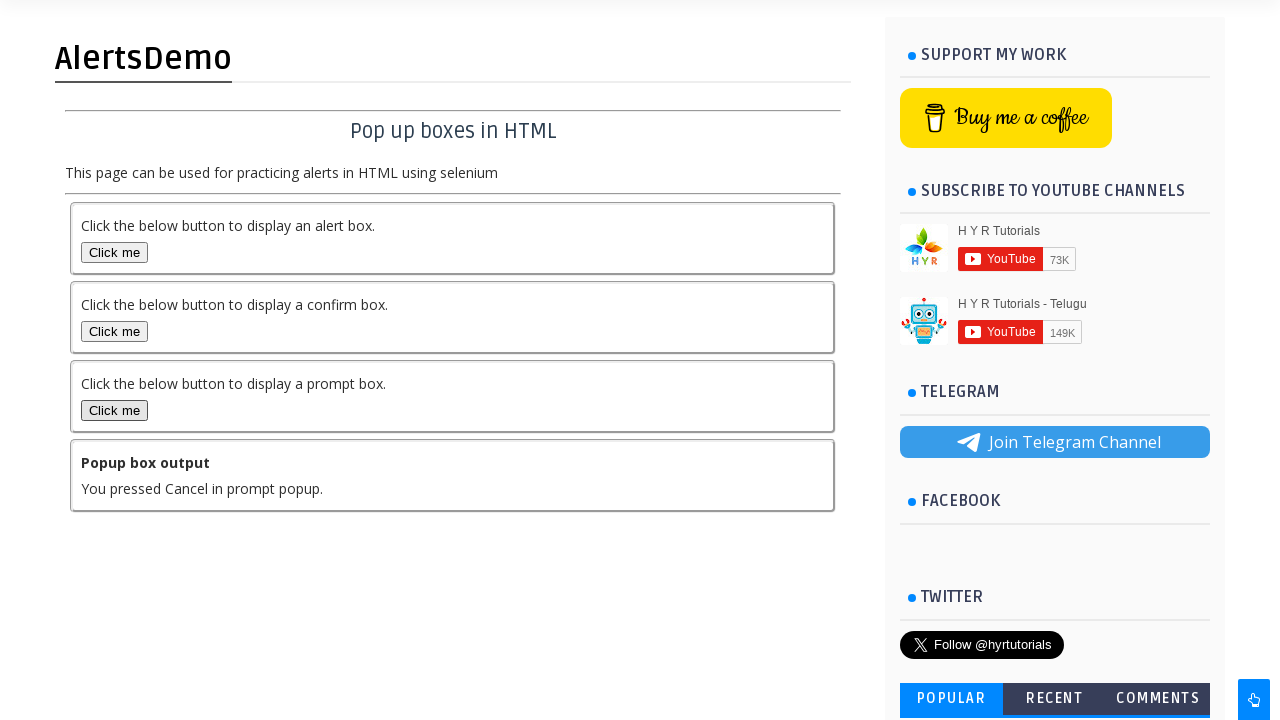

Set up dialog handler to accept prompt alert with input 'sekar'
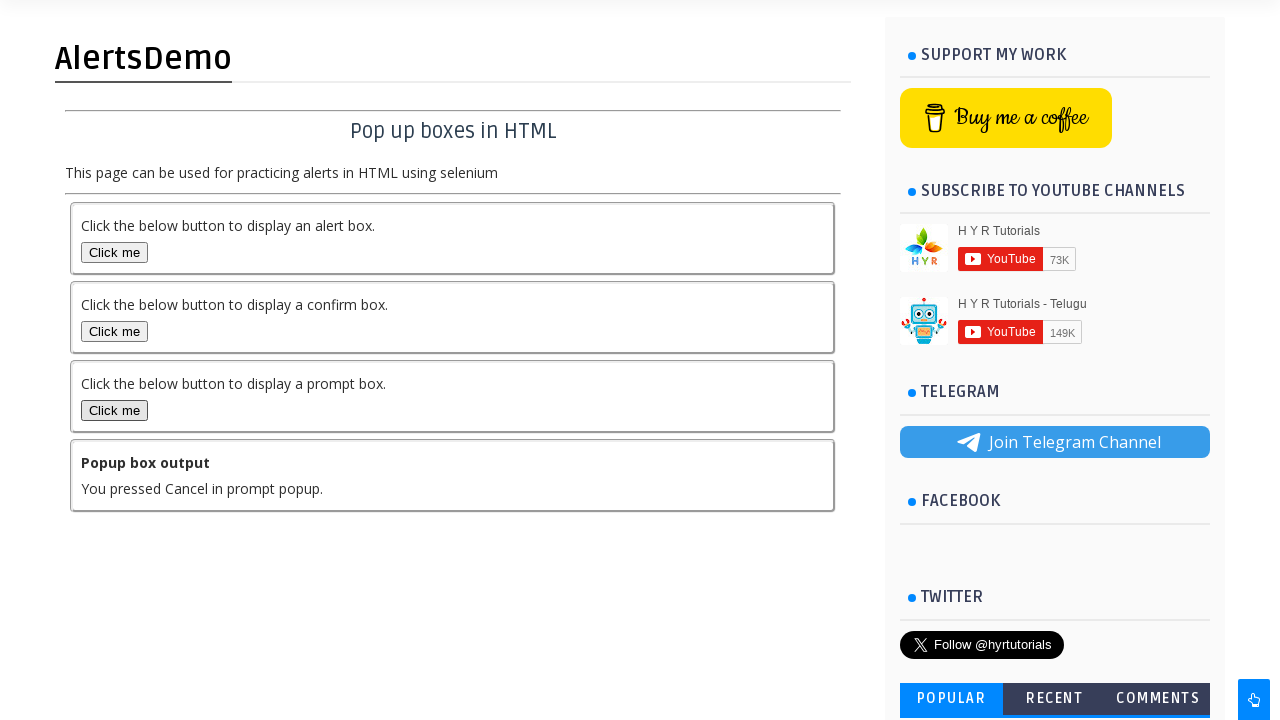

Waited 5 seconds for prompt alert to be dismissed
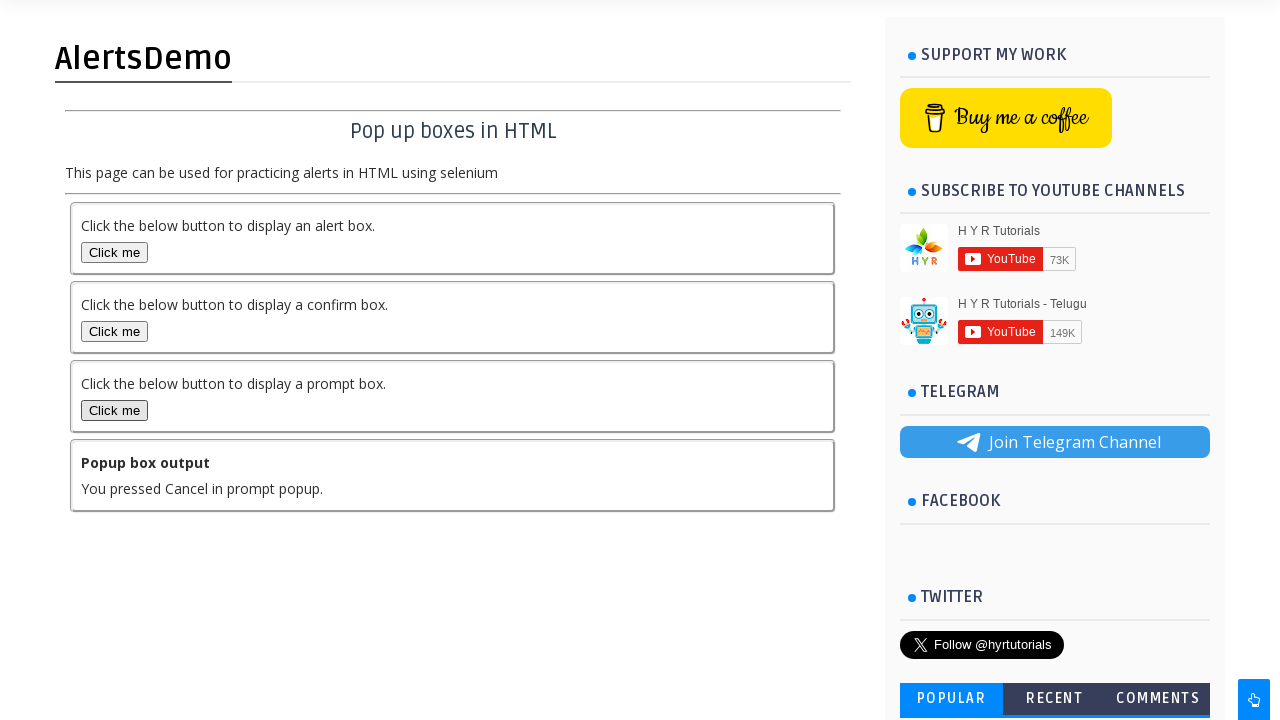

Located output element after prompt alert
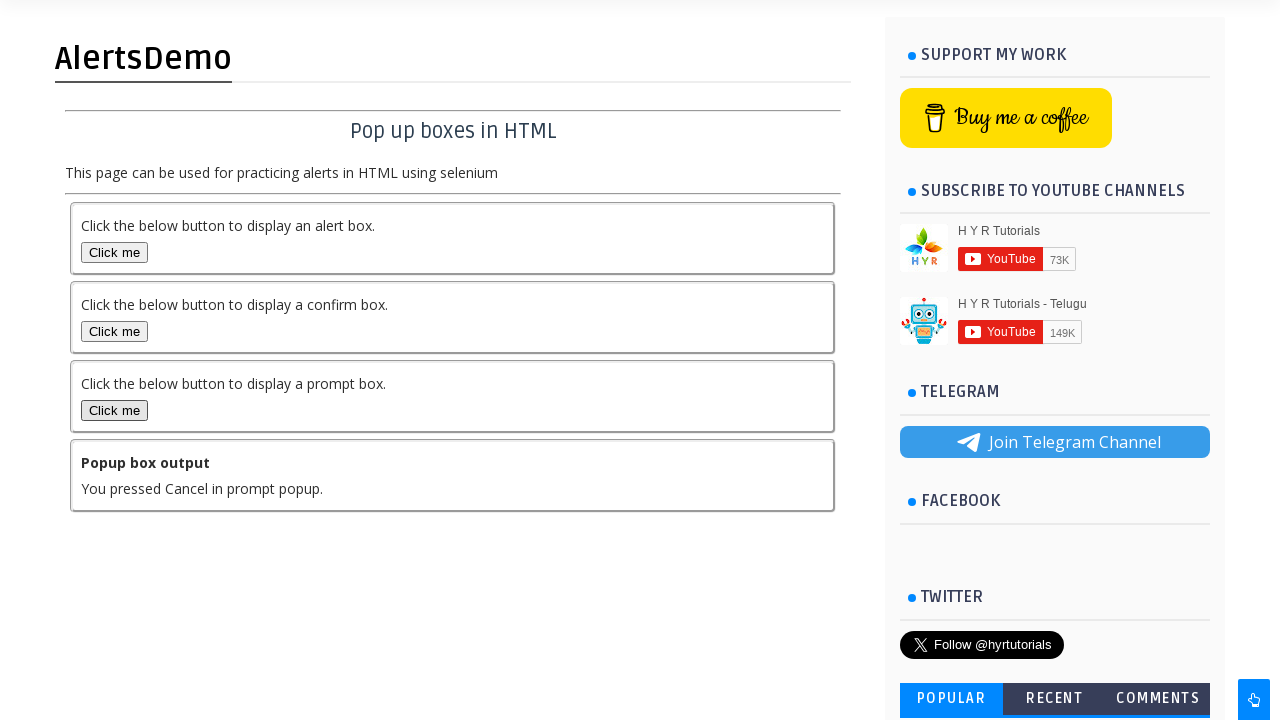

Printed output message from prompt alert
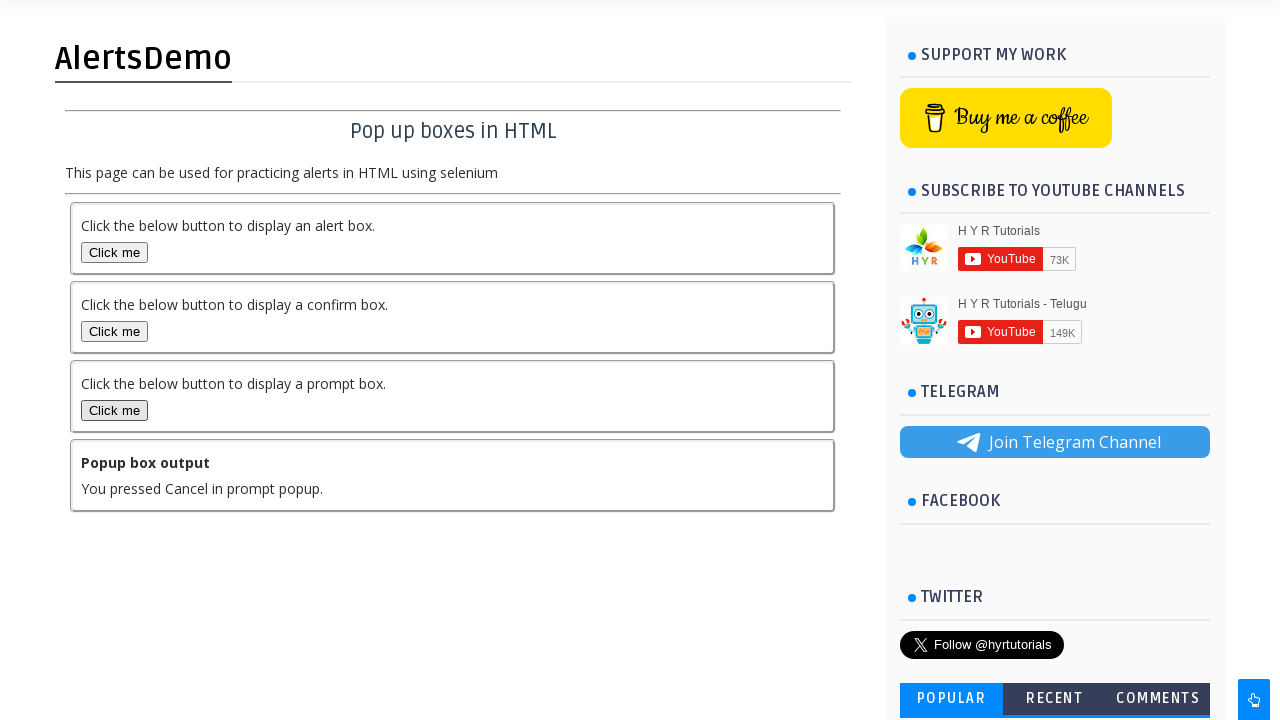

Final wait of 5 seconds
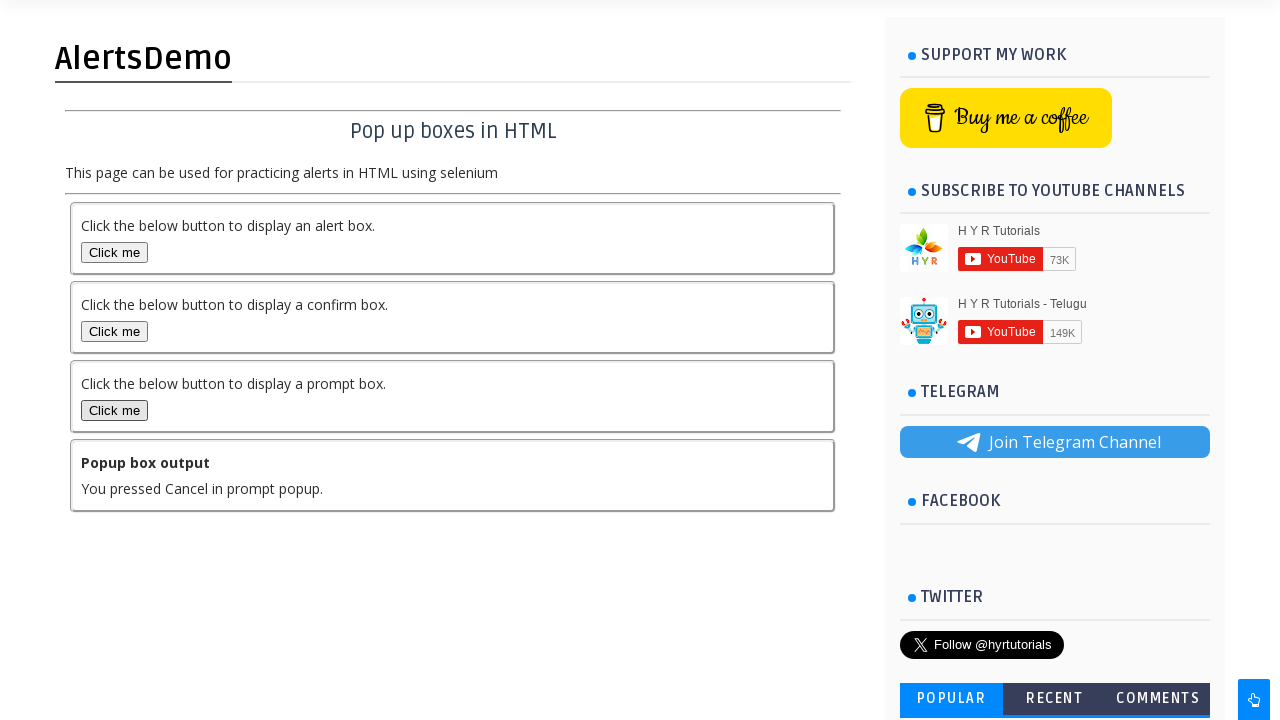

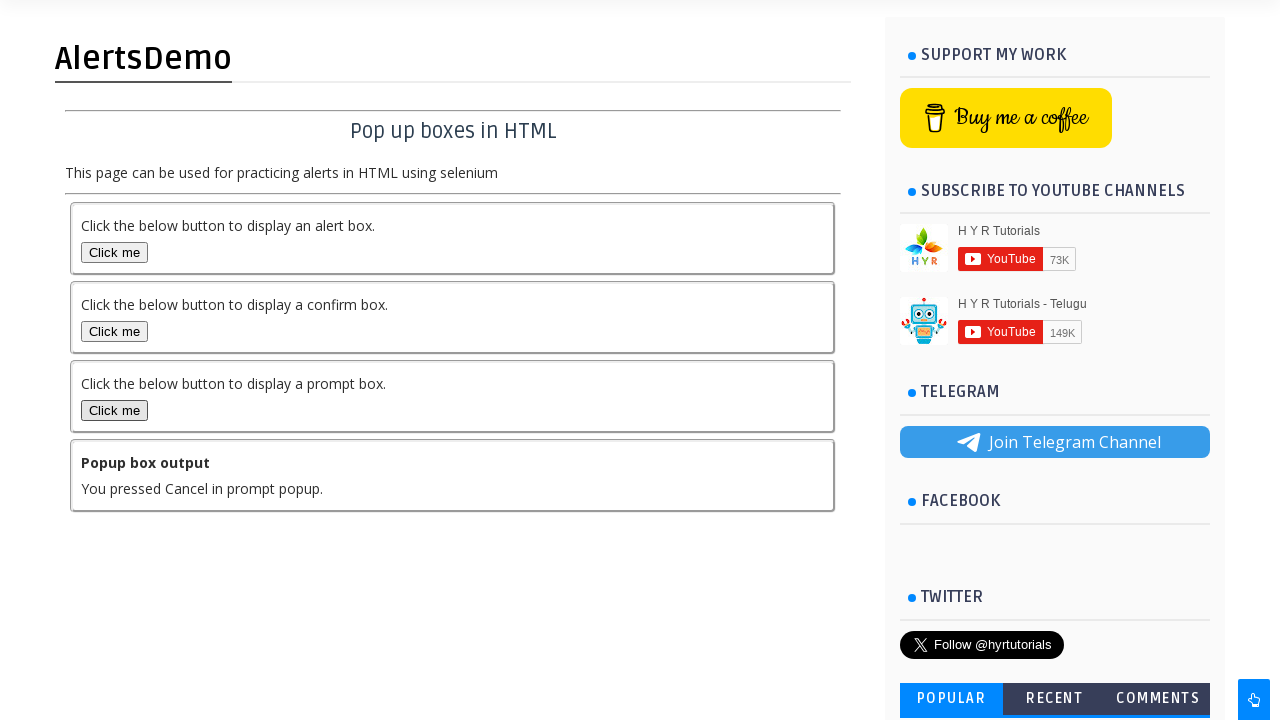